Tests location search functionality on Dice.com by clearing the location field and entering a new location

Starting URL: https://www.dice.com/

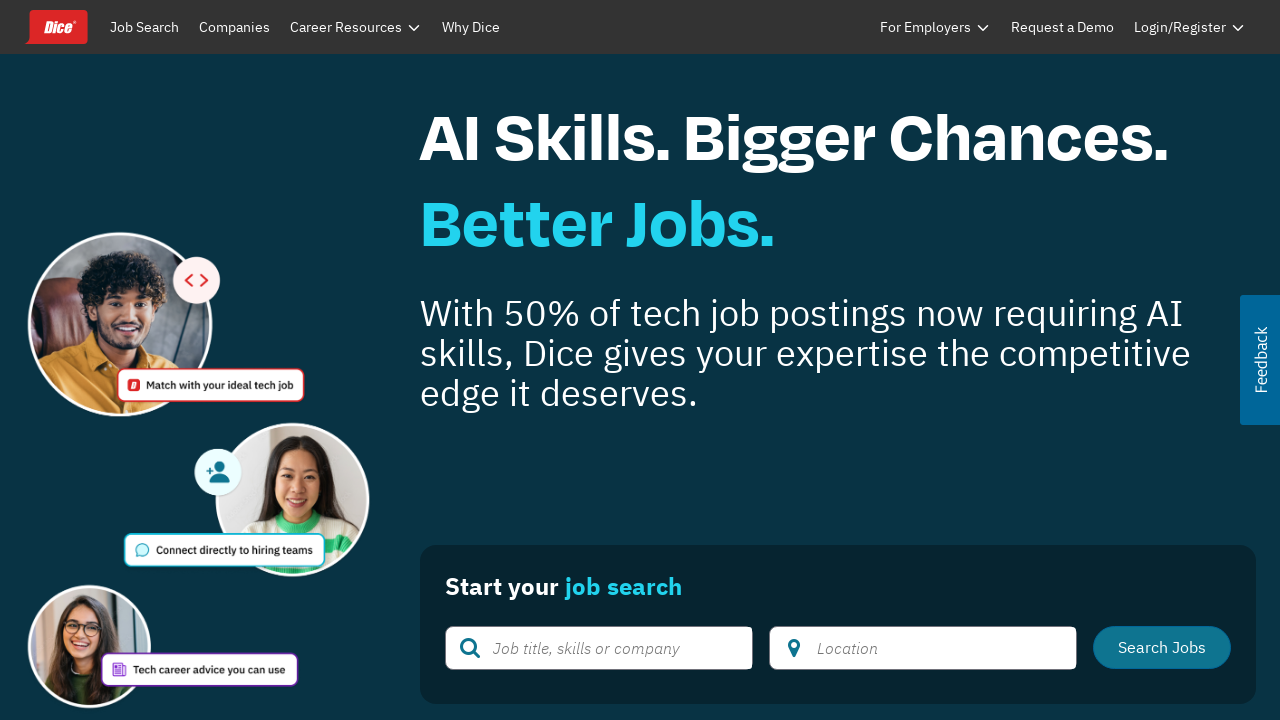

Clicked geolocation button to access location search at (794, 648) on #IPGeoLocateButton
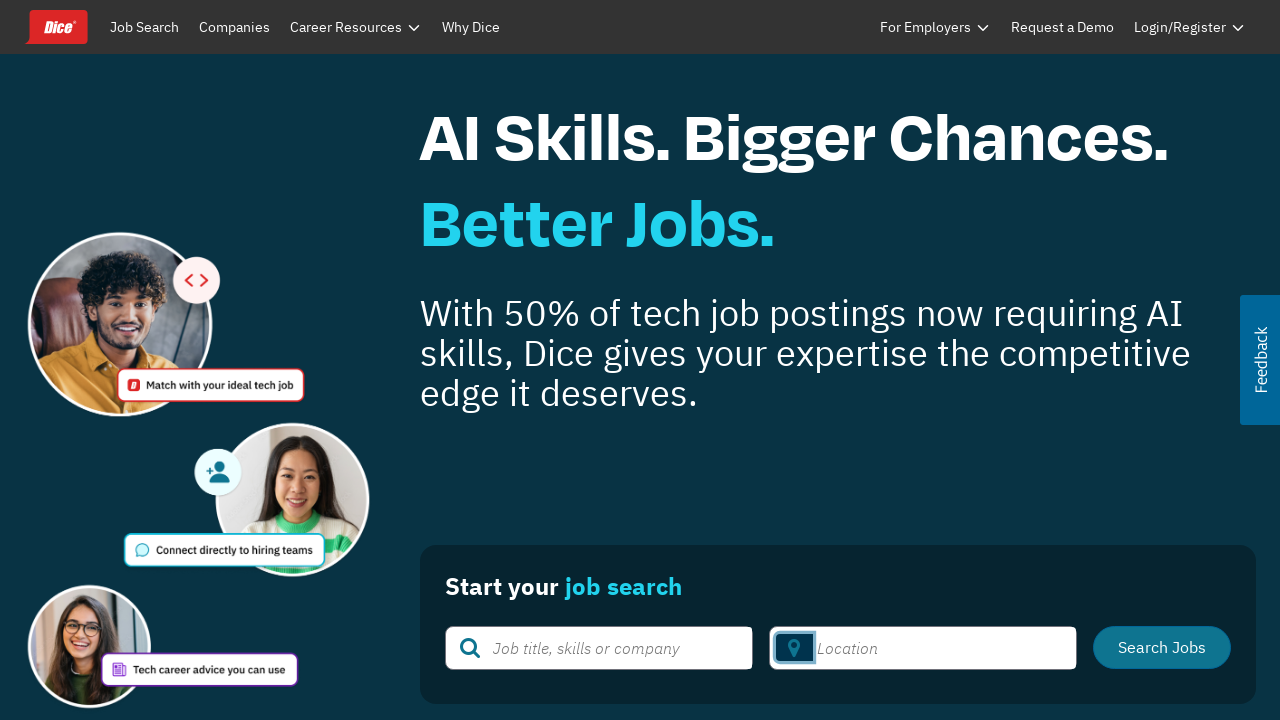

Waited 3 seconds for location field to be ready
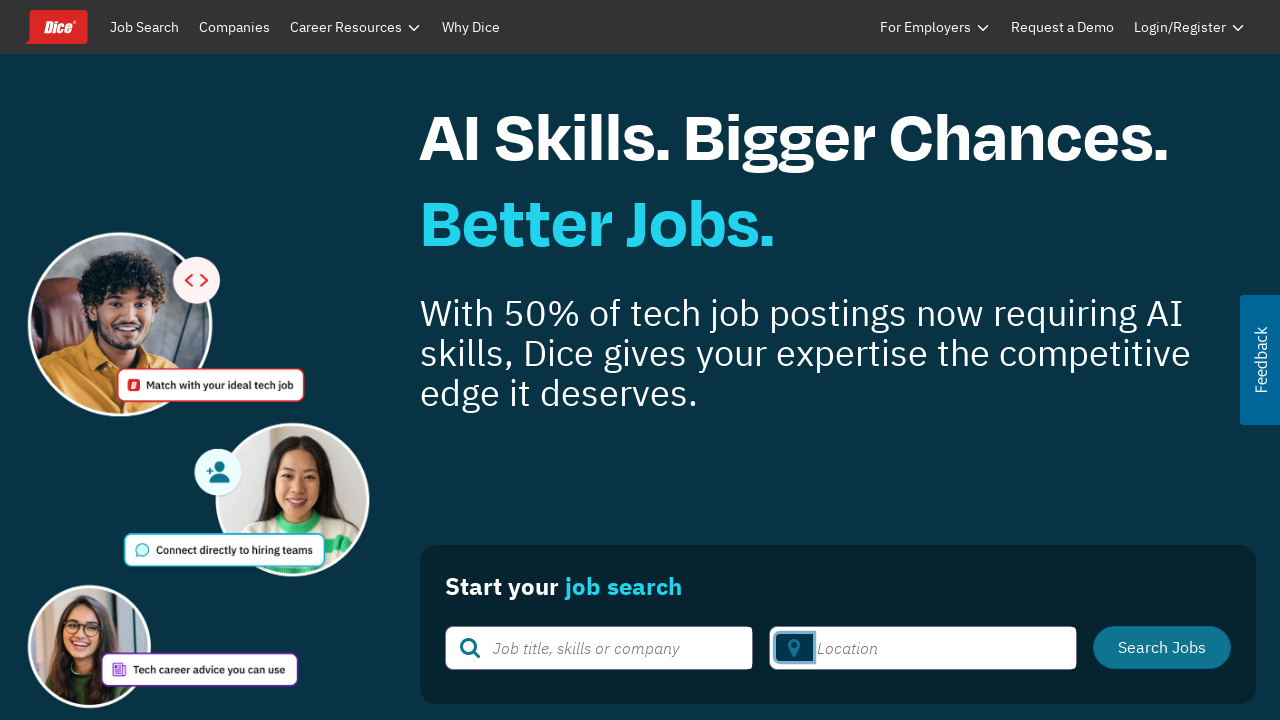

Cleared the location search field on #google-location-search
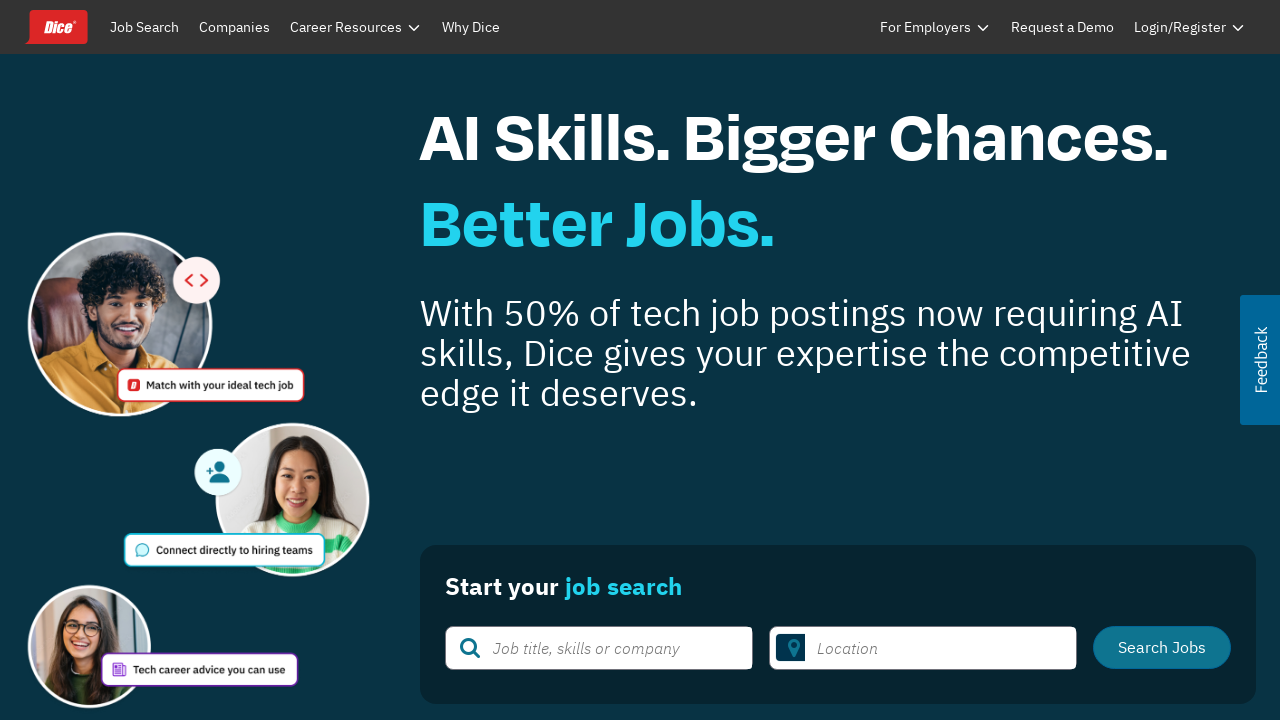

Entered 'New York, NY' in the location search field on #google-location-search
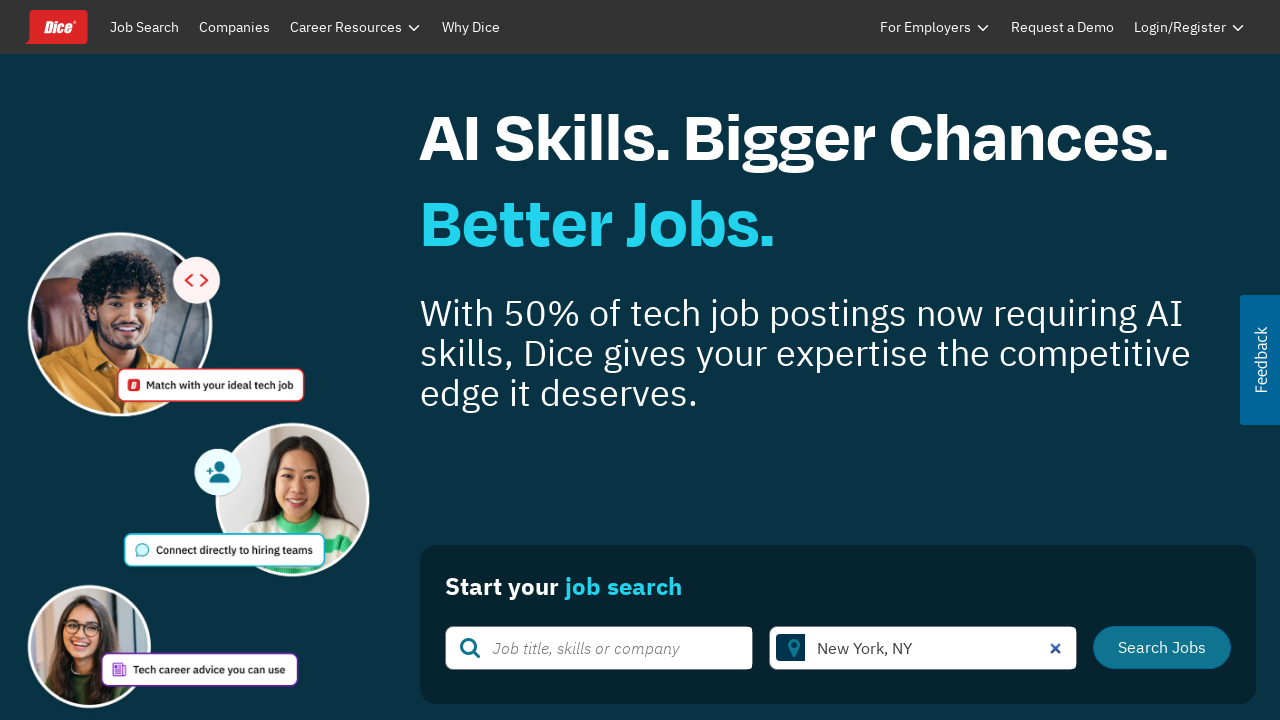

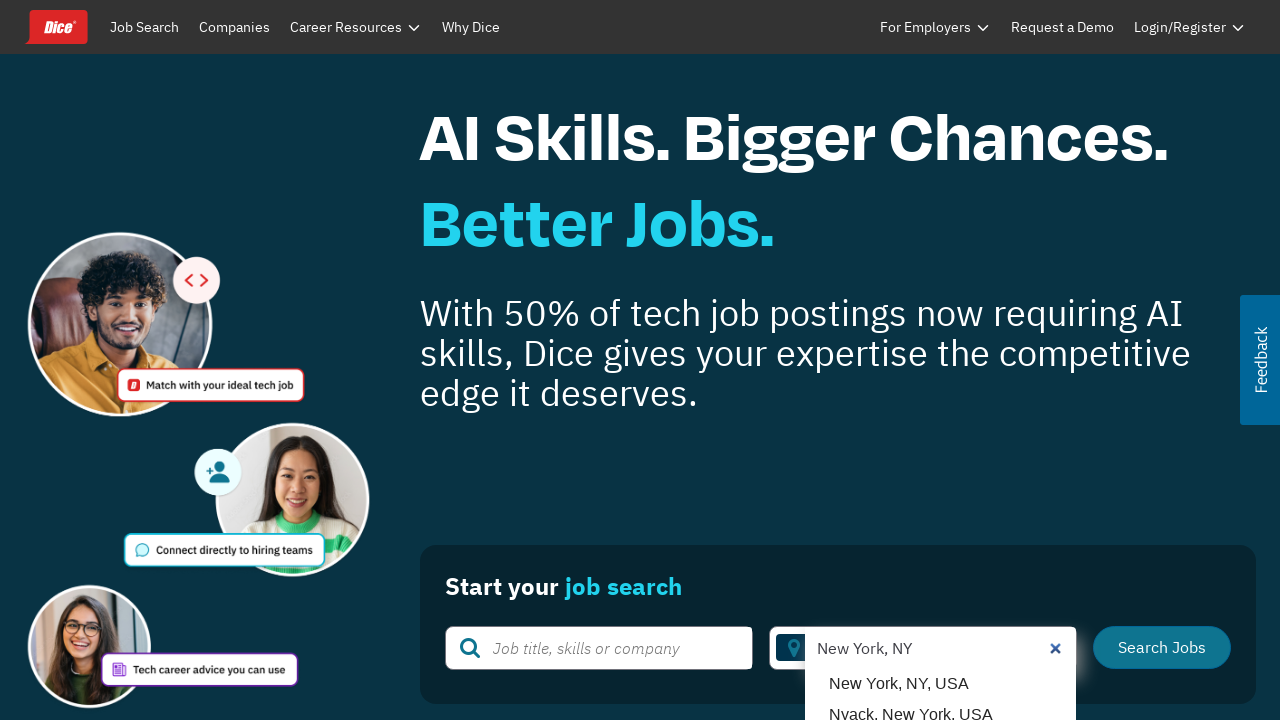